Navigates to an inputs practice page, clicks on a navigation link, and verifies the page title

Starting URL: https://practice.cydeo.com/inputs

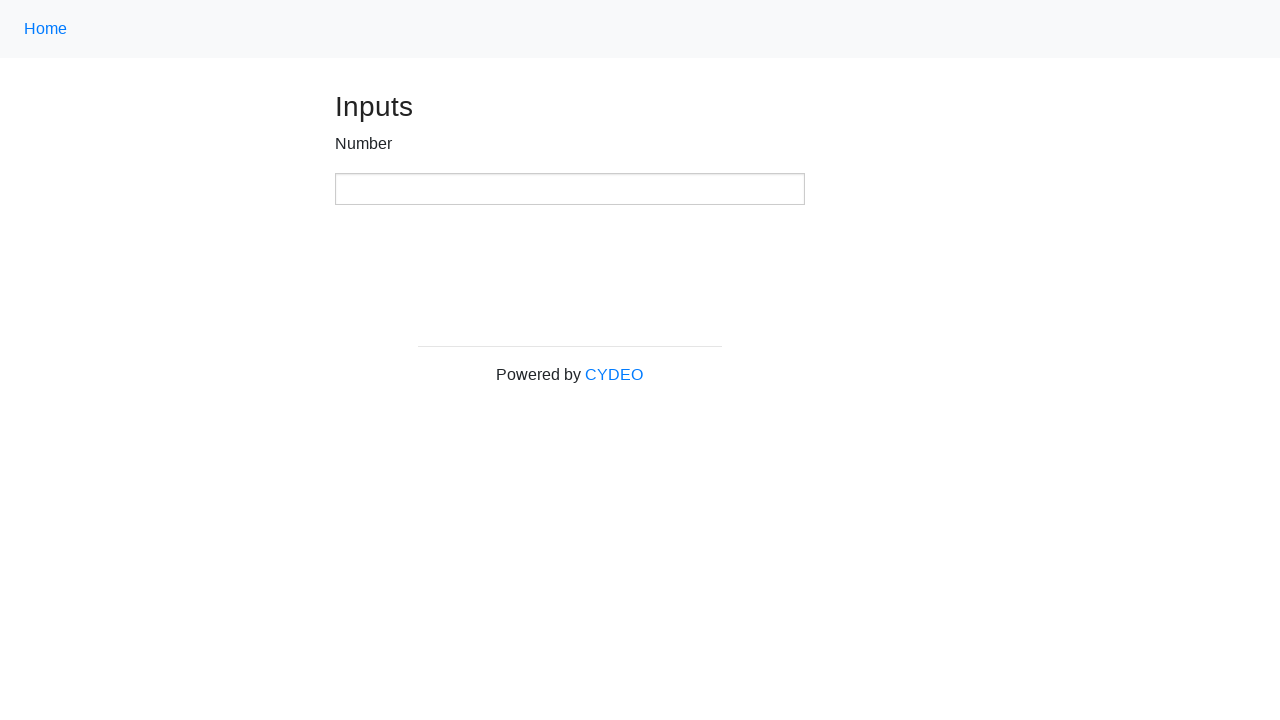

Clicked on navigation link at (46, 29) on .nav-link
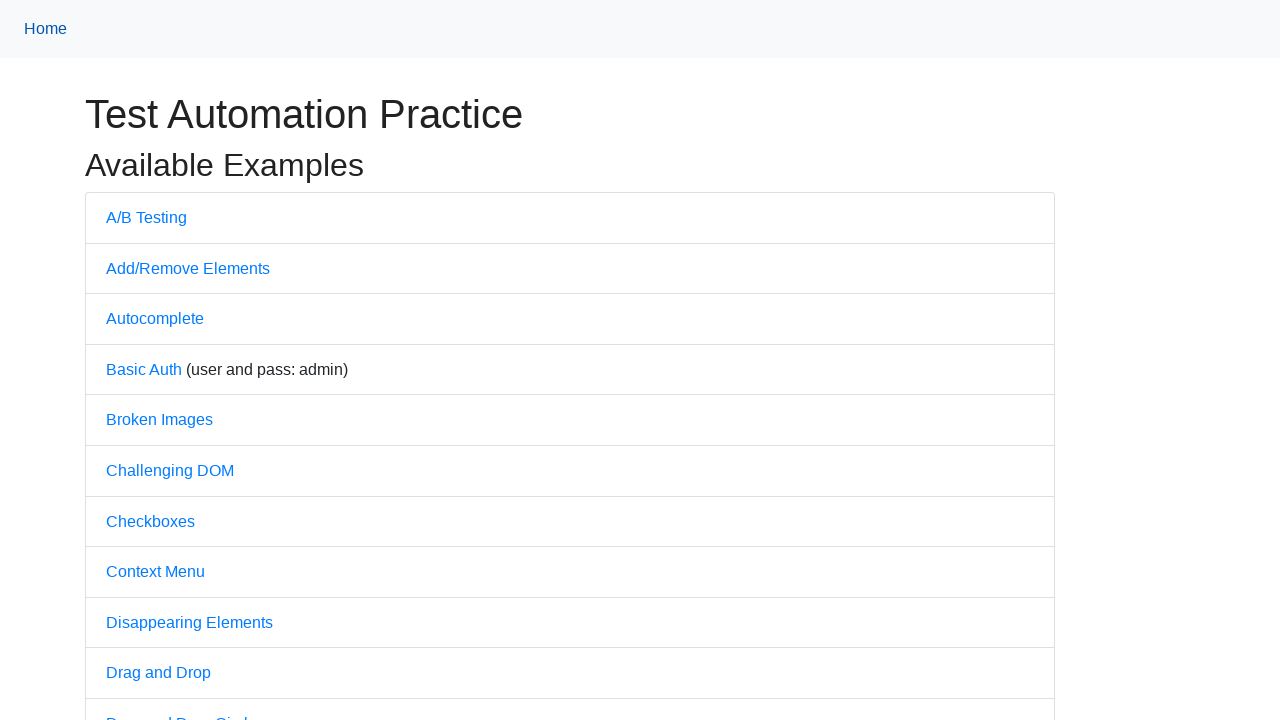

Verified page title is 'Practice'
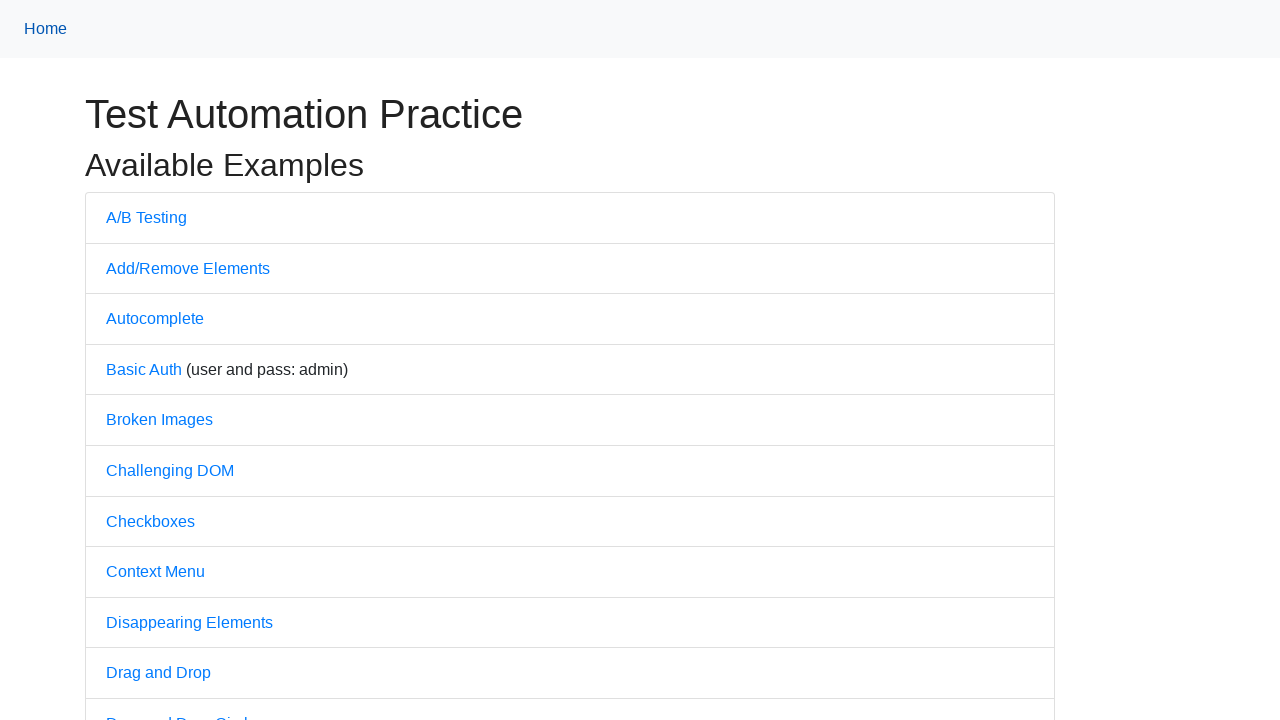

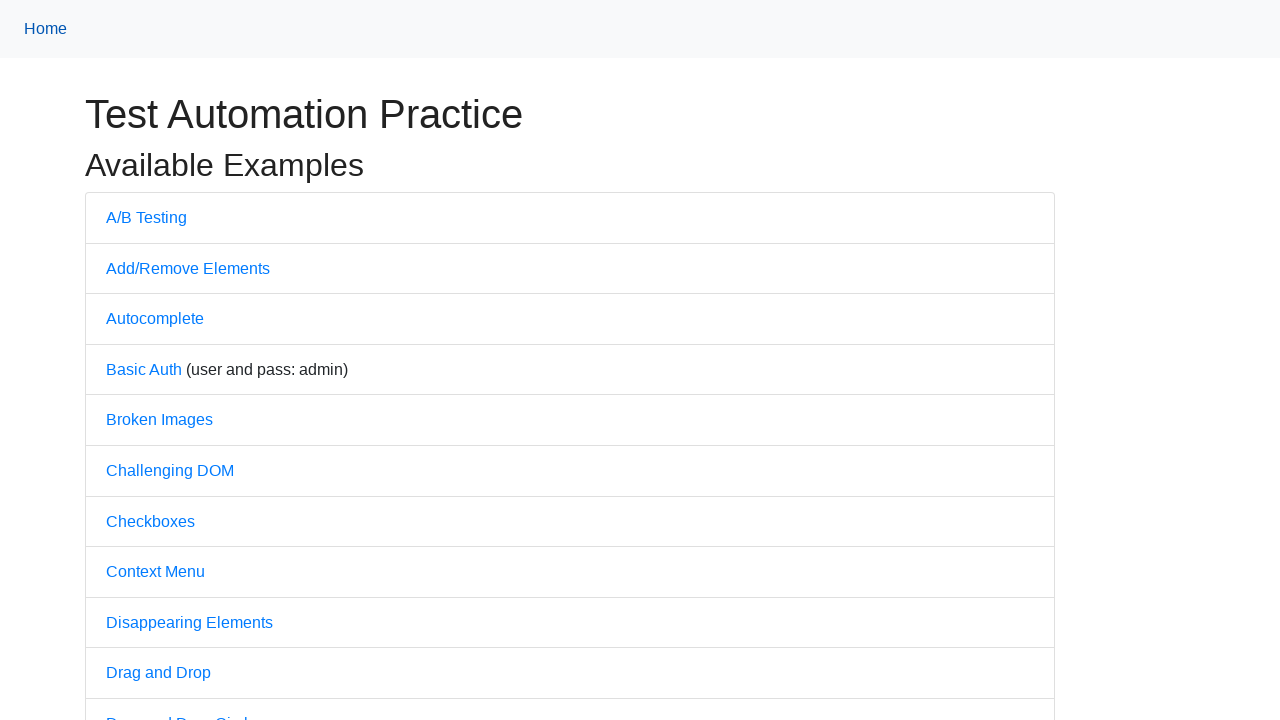